Tests required field validation by submitting the form with an empty username field

Starting URL: https://opensource-demo.orangehrmlive.com/web/index.php/auth/requestPasswordResetCode

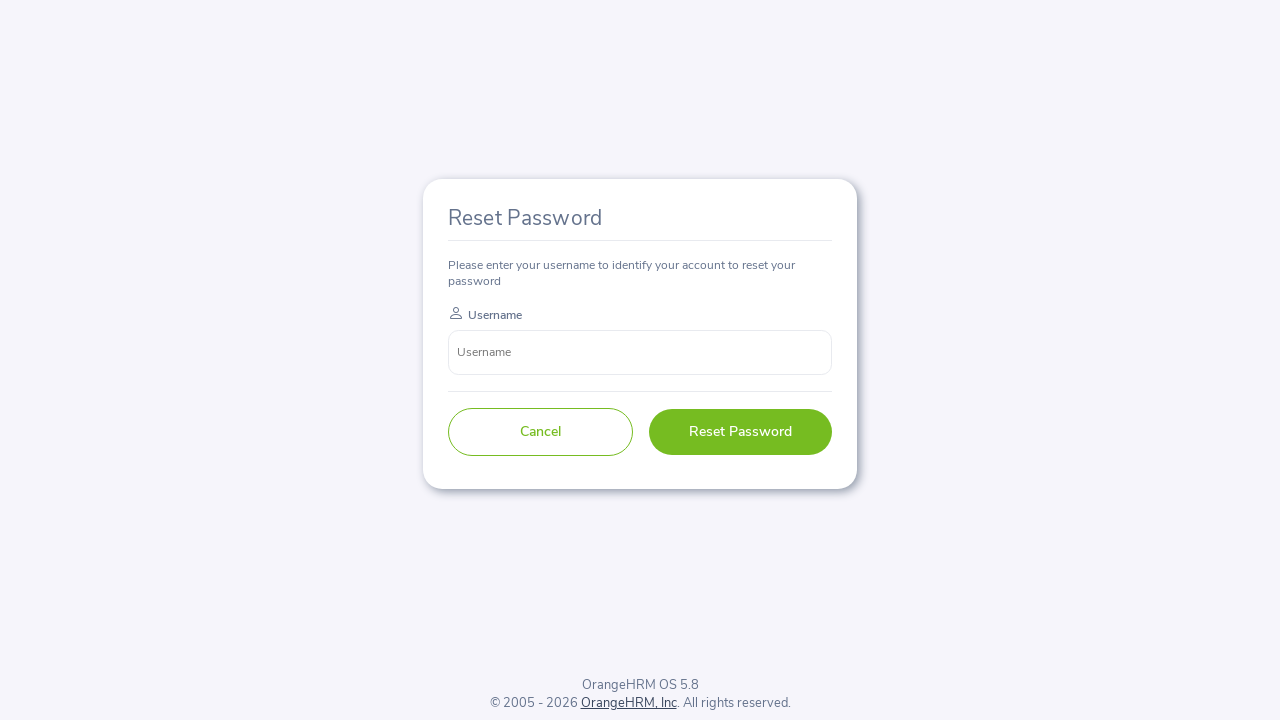

Cleared username field to leave it empty on input[name='username']
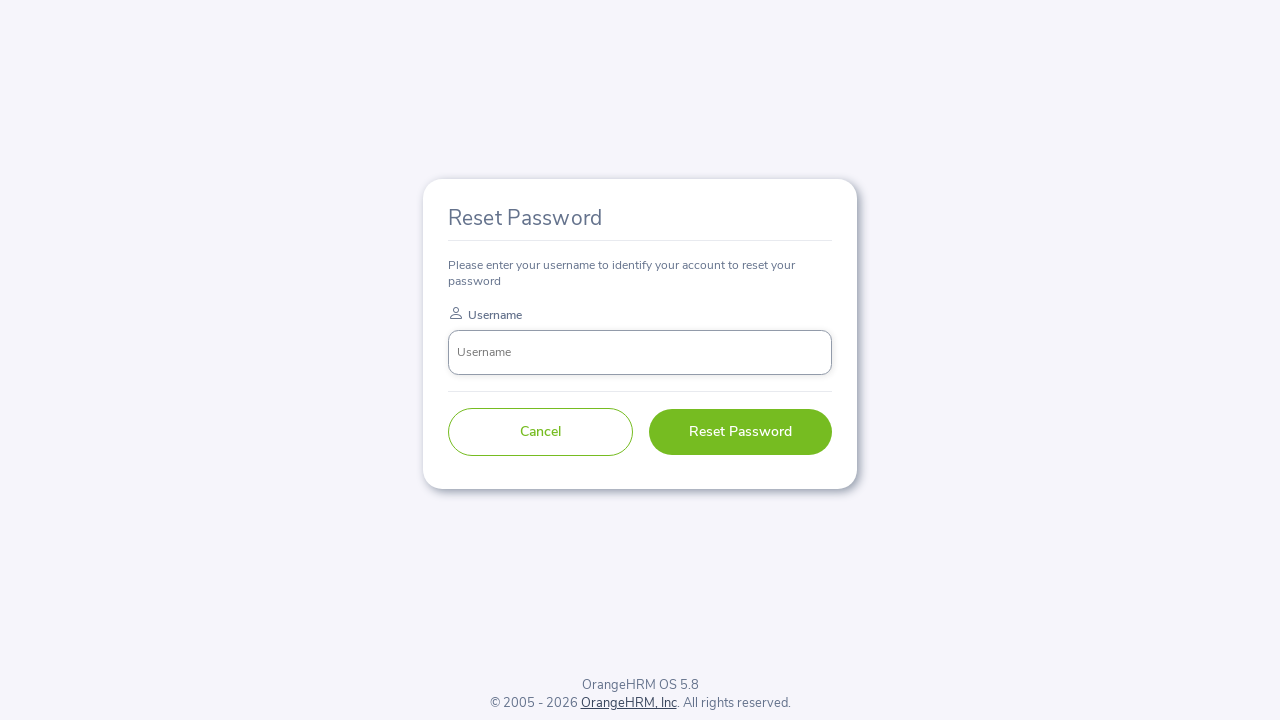

Waited 1 second for form to settle
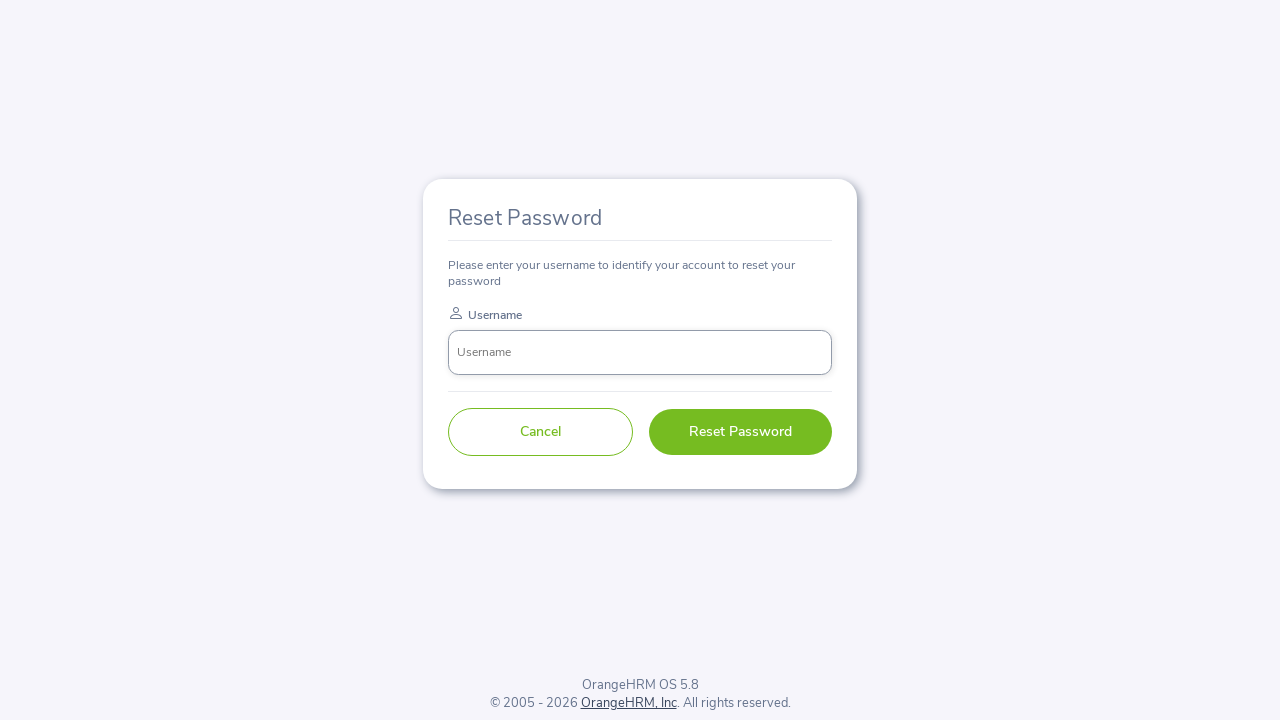

Clicked Reset Password button with empty username field at (740, 432) on button[type='submit']:has-text('Reset Password')
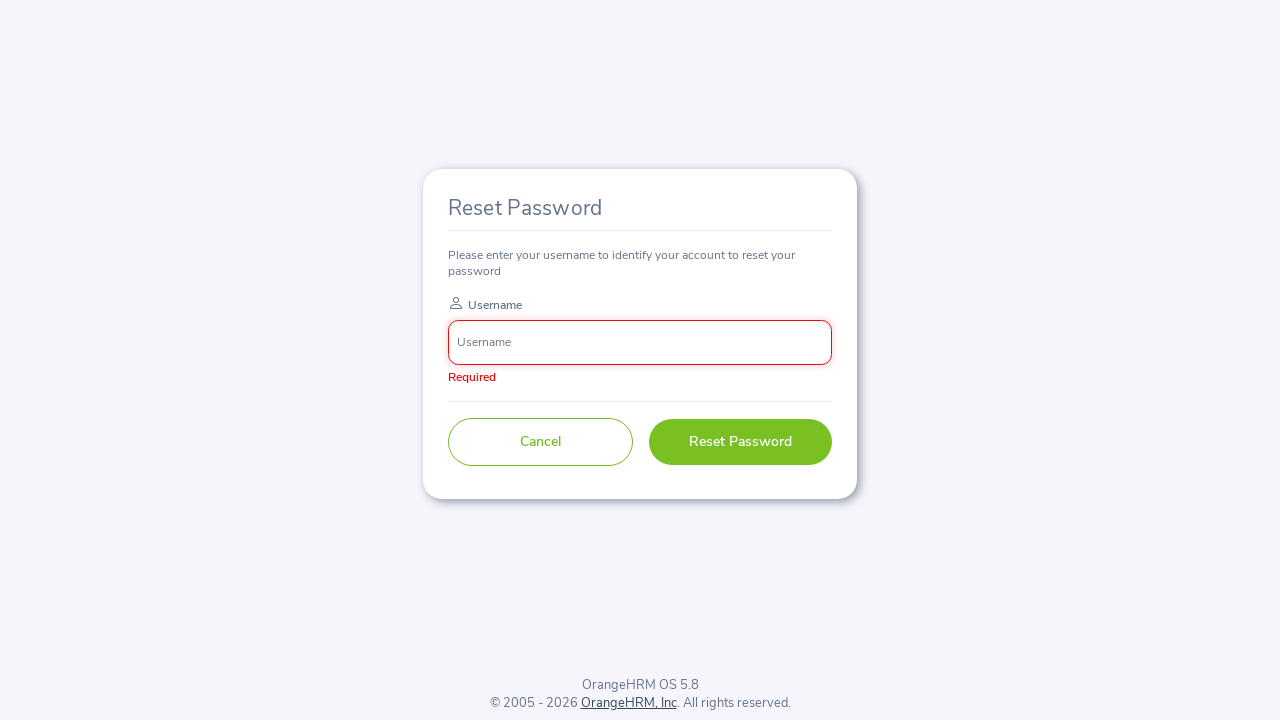

Waited 1 second for validation message to appear
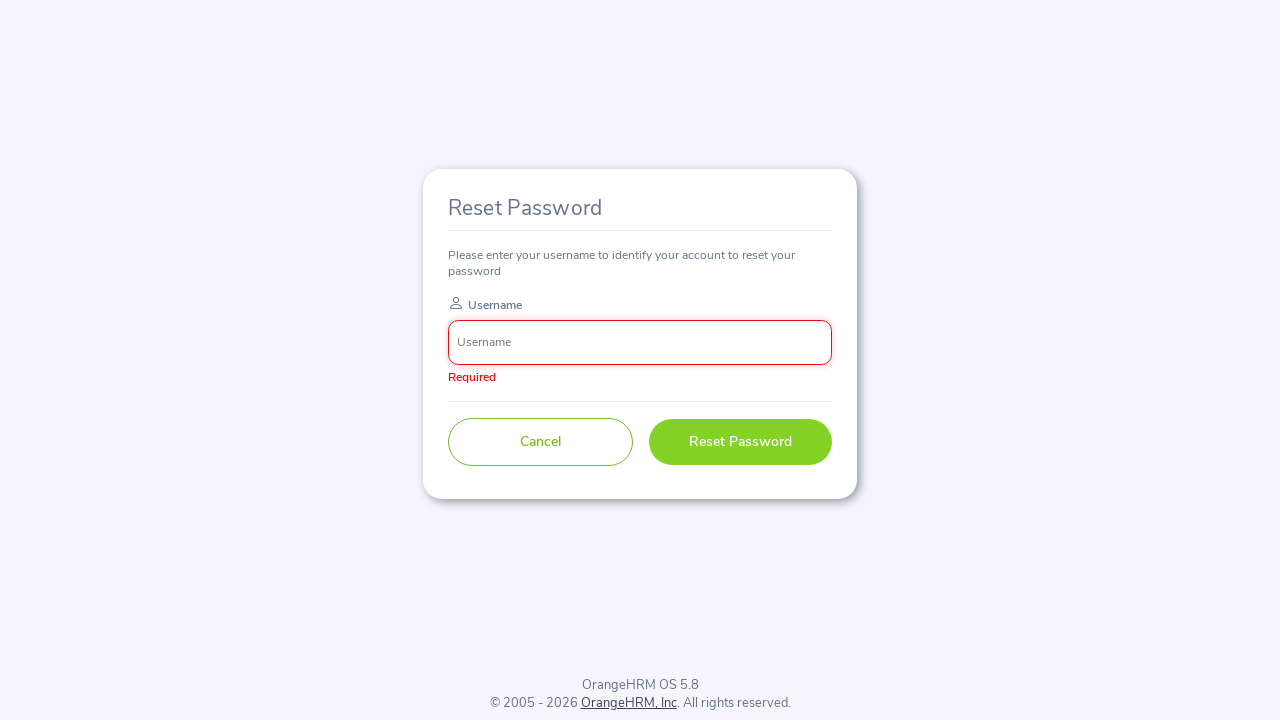

Verified that required field validation message appeared
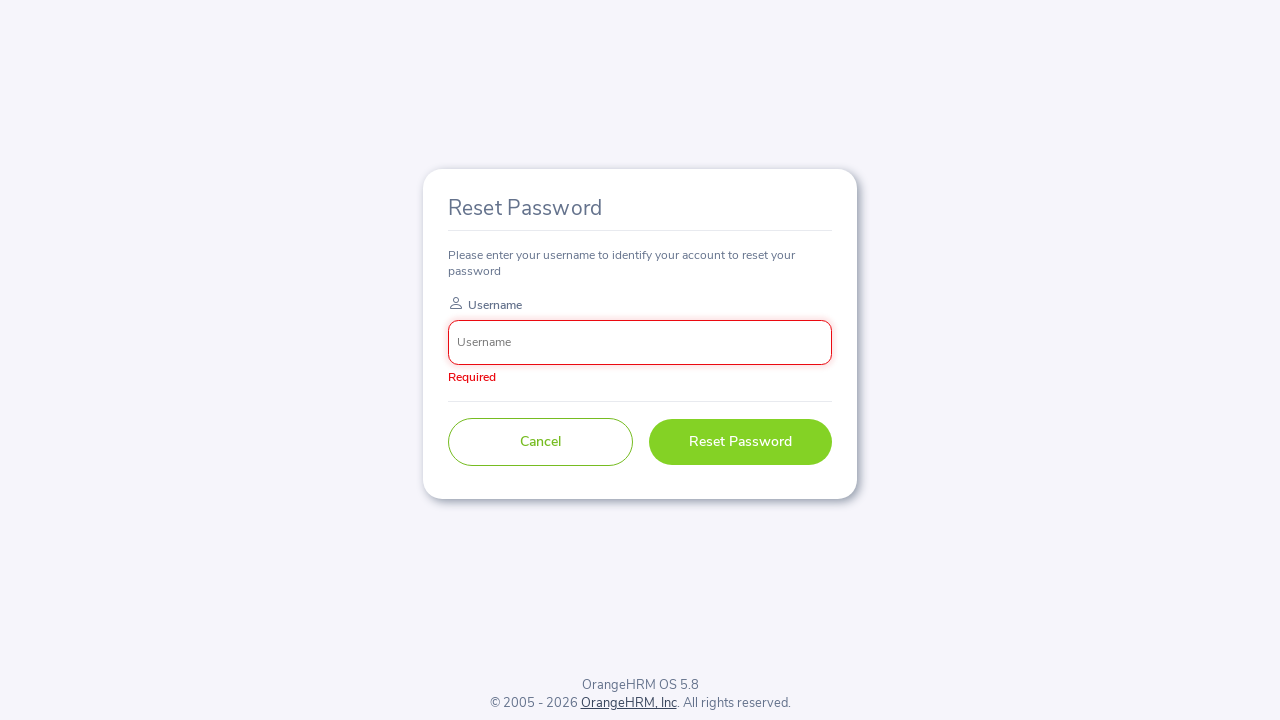

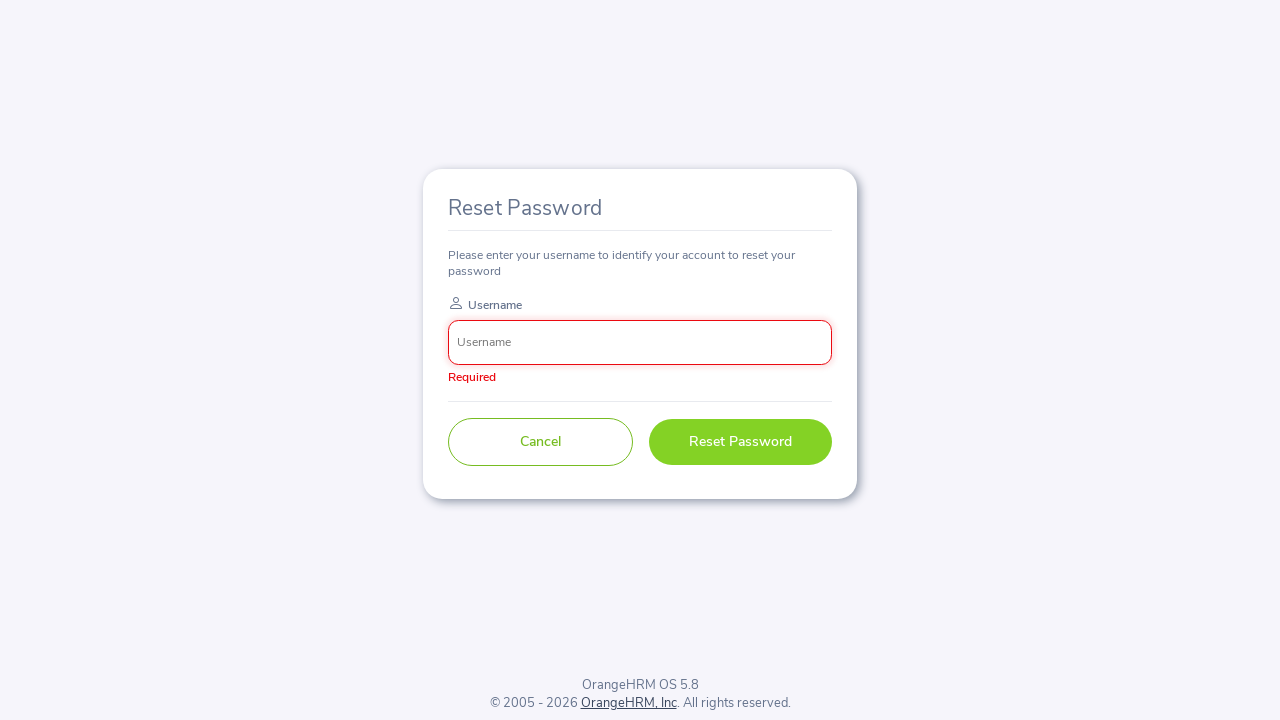